Tests infinite scroll functionality by scrolling to the bottom of the page multiple times and verifying new content loads

Starting URL: https://bonigarcia.dev/selenium-webdriver-java/infinite-scroll.html

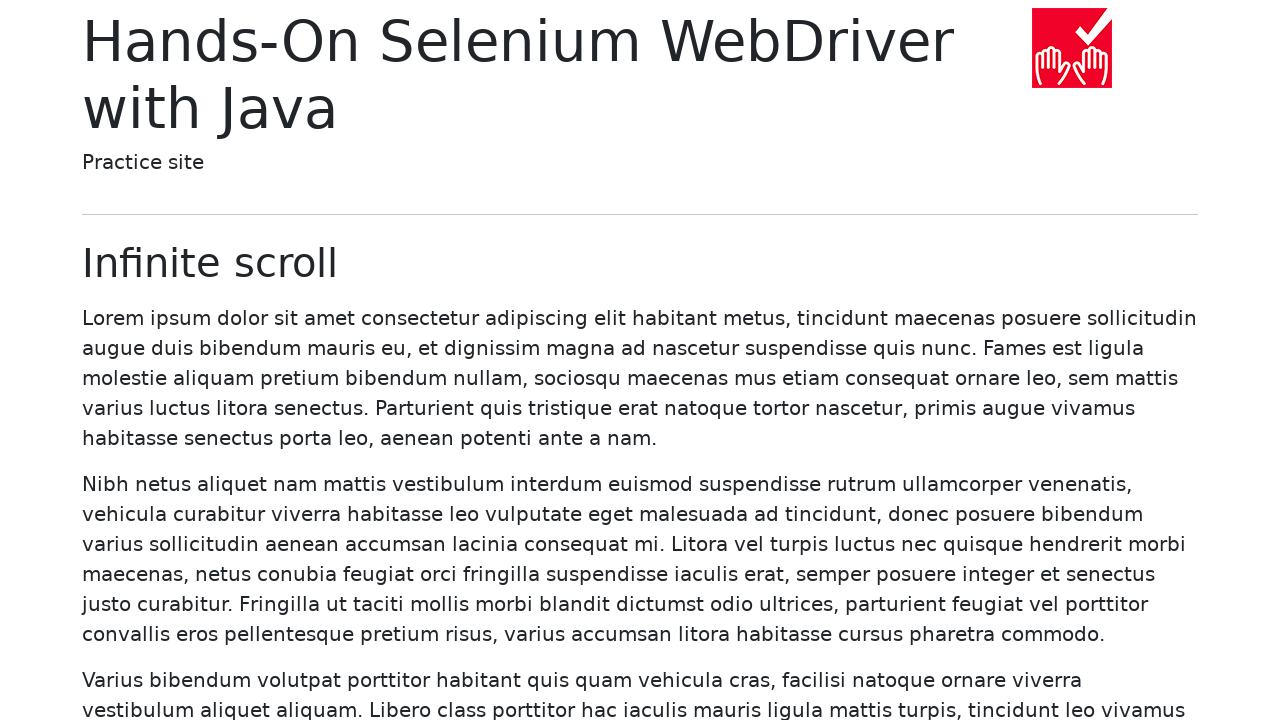

Retrieved initial count of Lorem ipsum elements
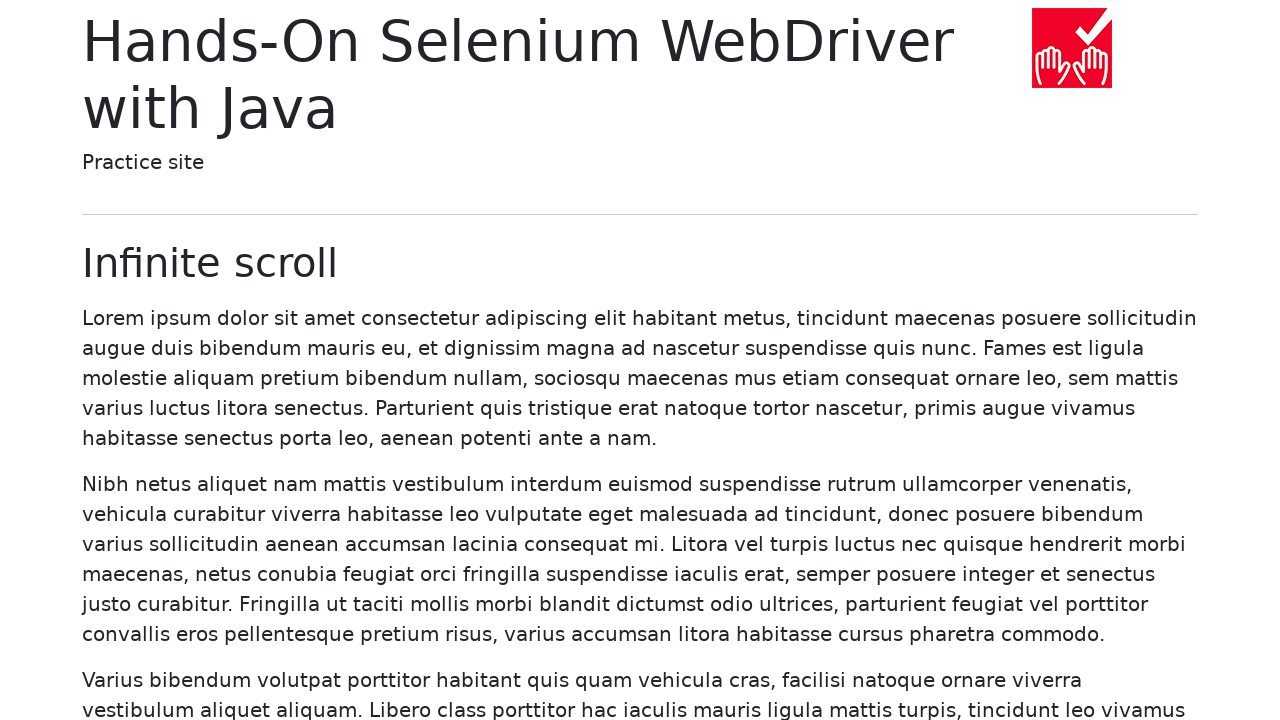

Verified at least one Lorem ipsum element is present initially
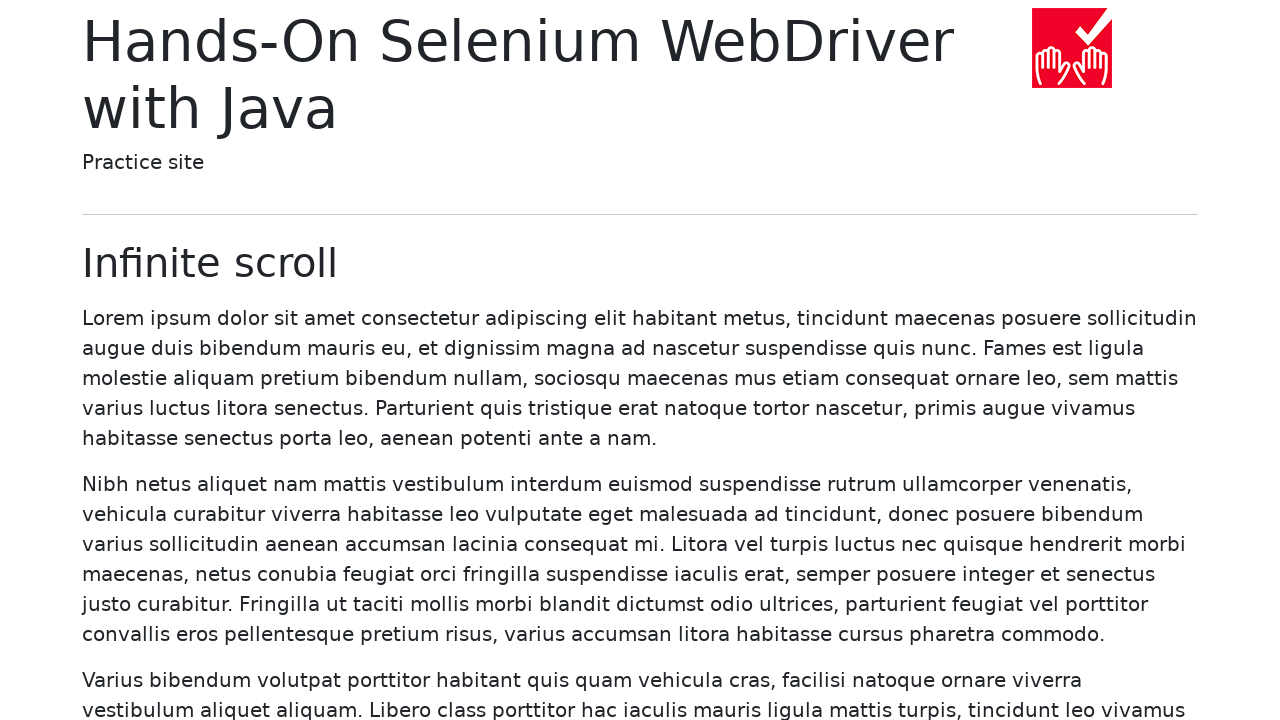

Scrolled to bottom of page (scroll 1/5)
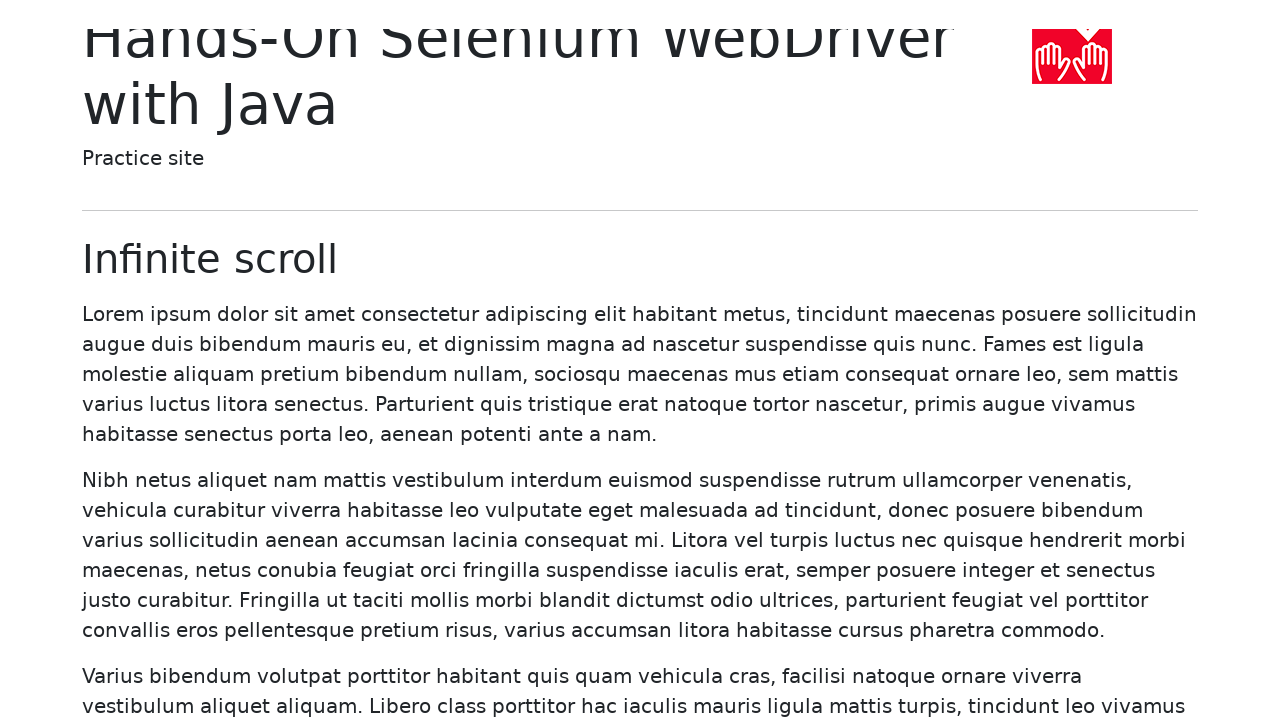

Waited for new content to load after scroll 1/5
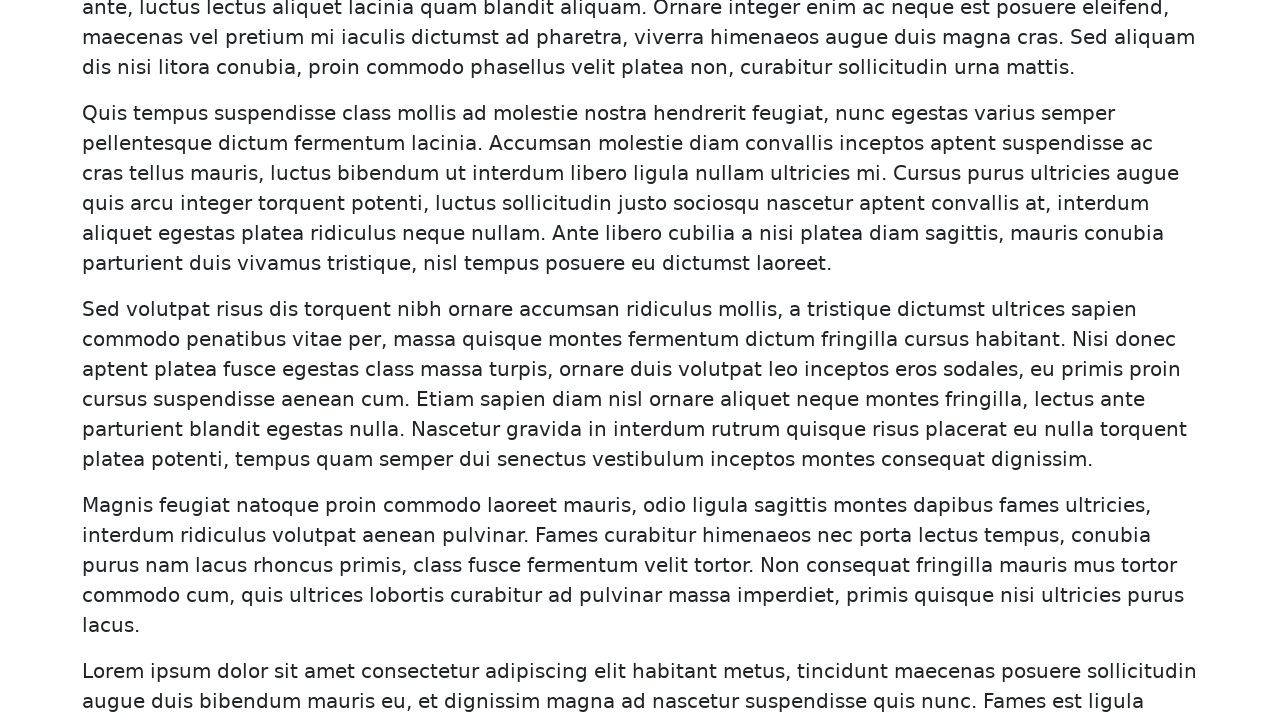

Retrieved updated count of Lorem ipsum elements: 3
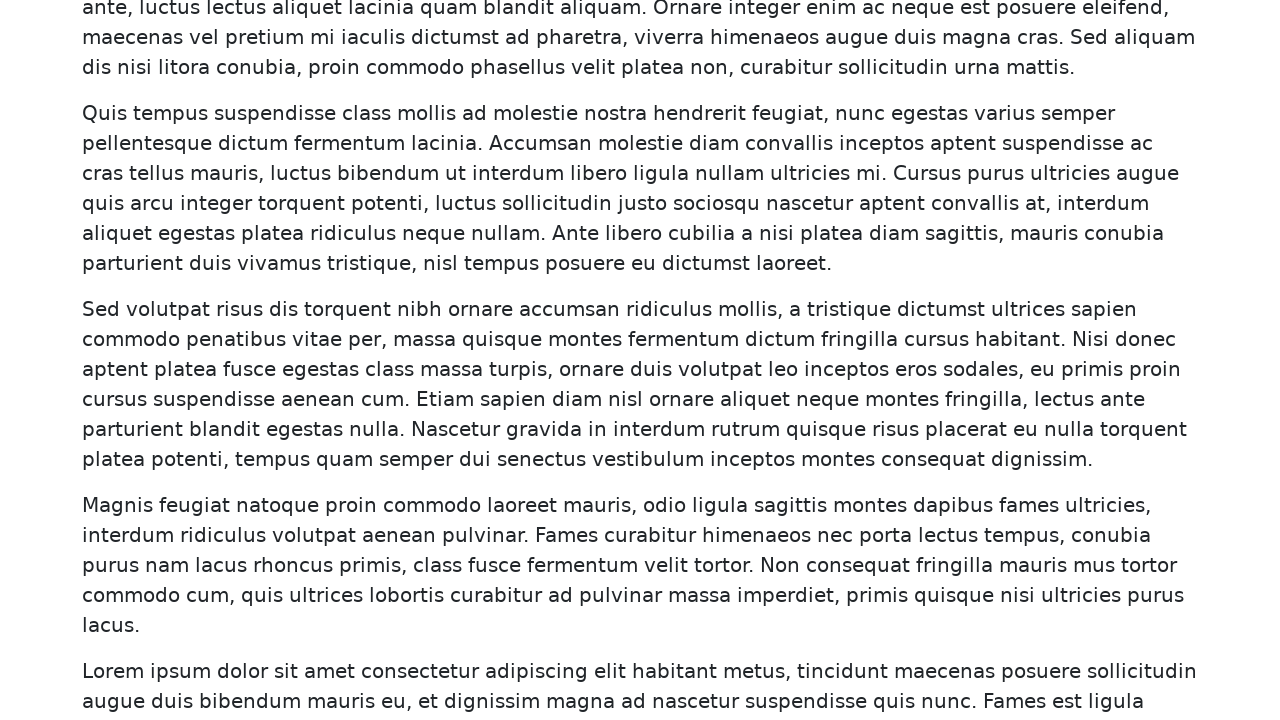

Verified more Lorem ipsum elements appeared after scroll 1/5
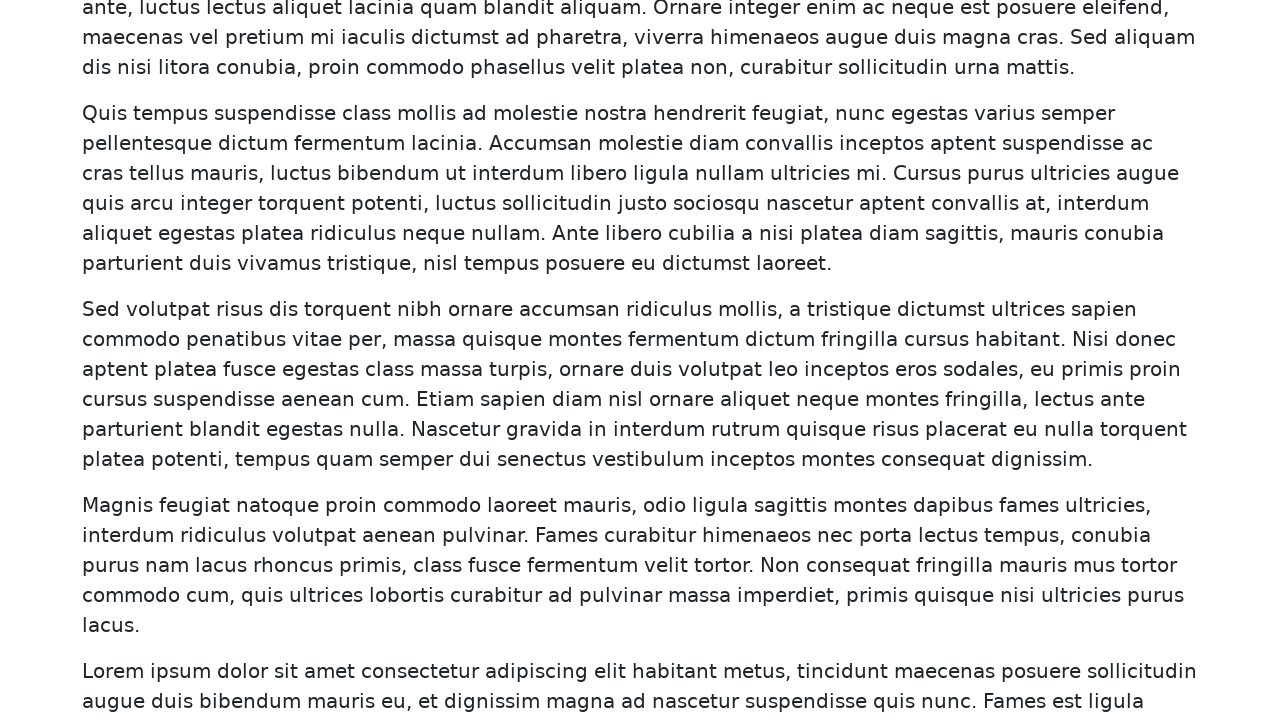

Scrolled to bottom of page (scroll 2/5)
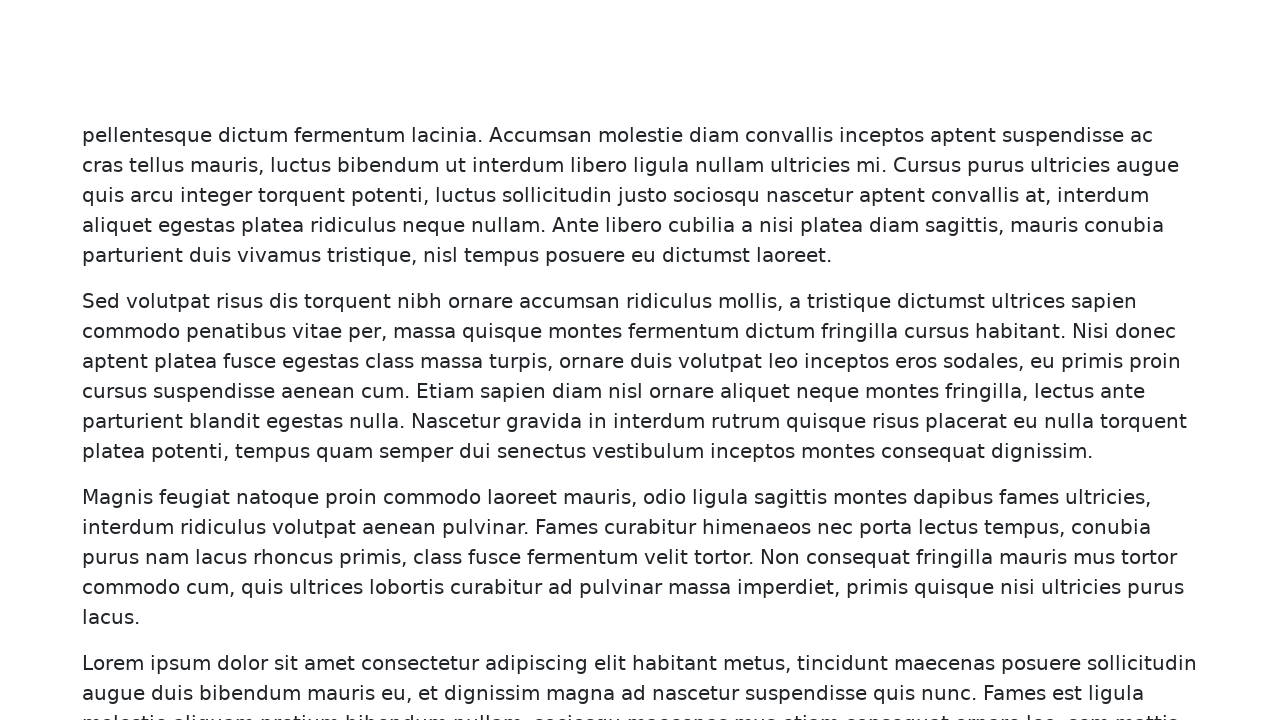

Waited for new content to load after scroll 2/5
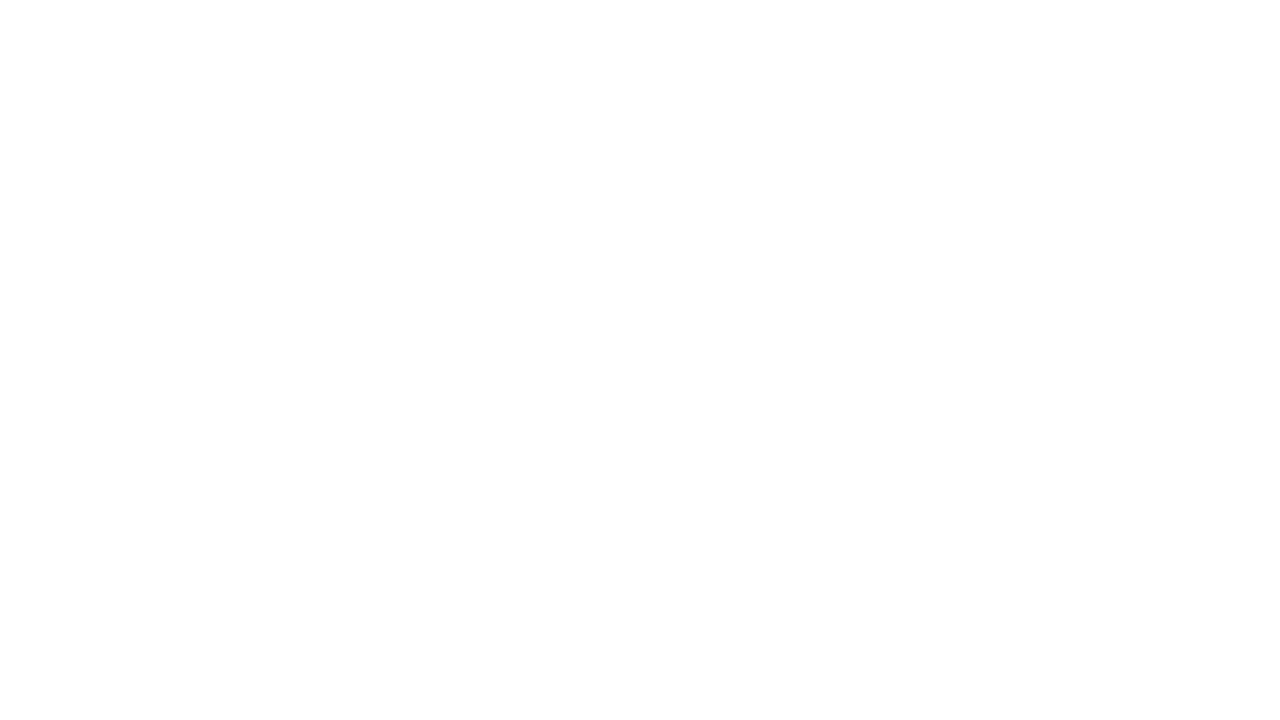

Retrieved updated count of Lorem ipsum elements: 3
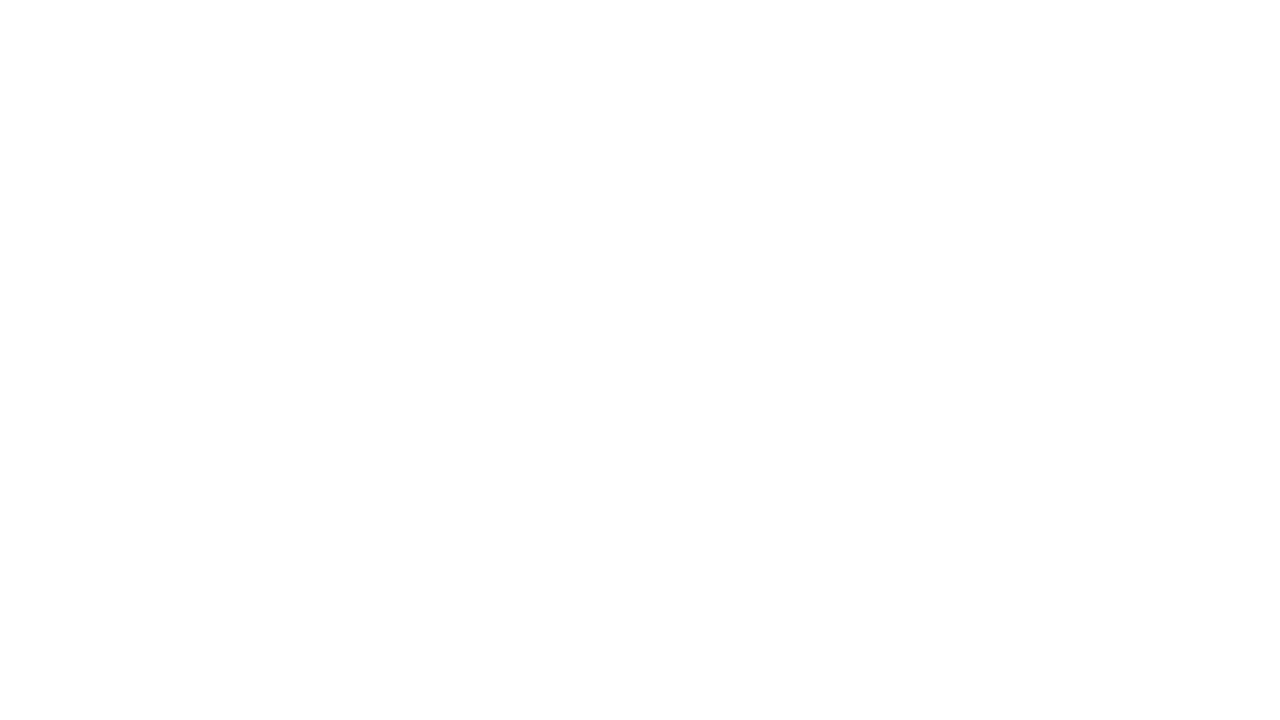

Verified more Lorem ipsum elements appeared after scroll 2/5
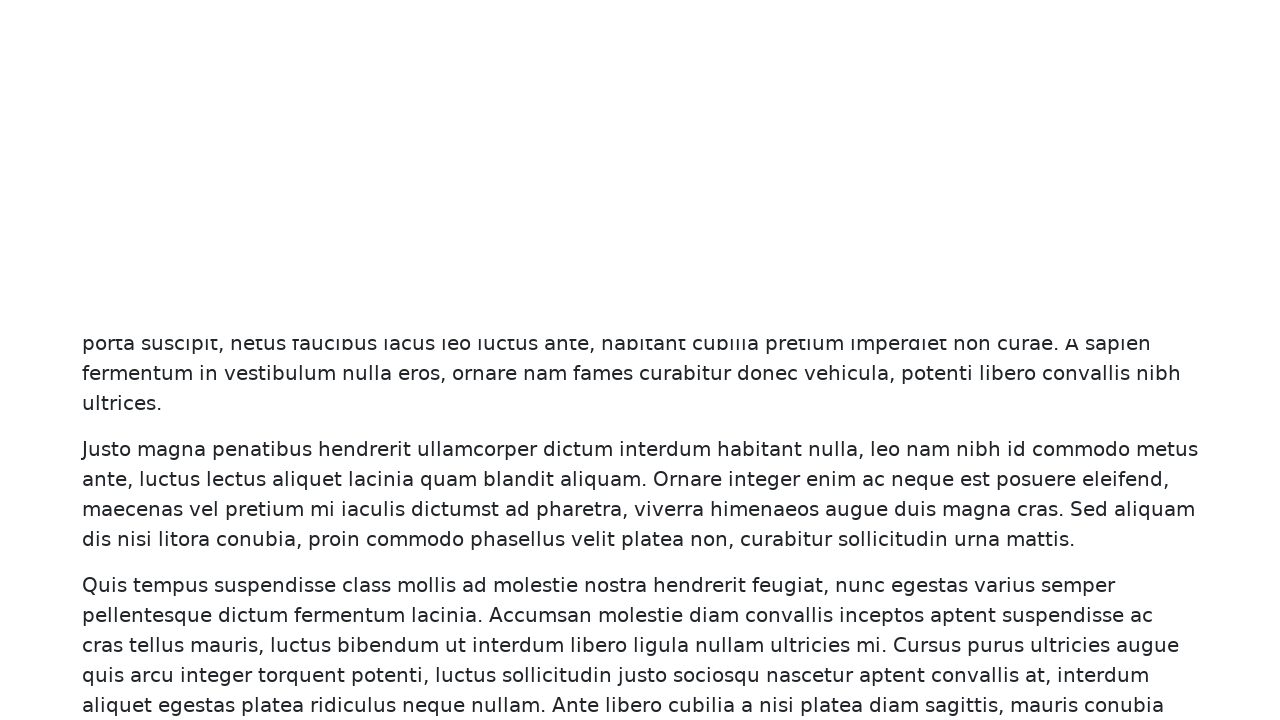

Scrolled to bottom of page (scroll 3/5)
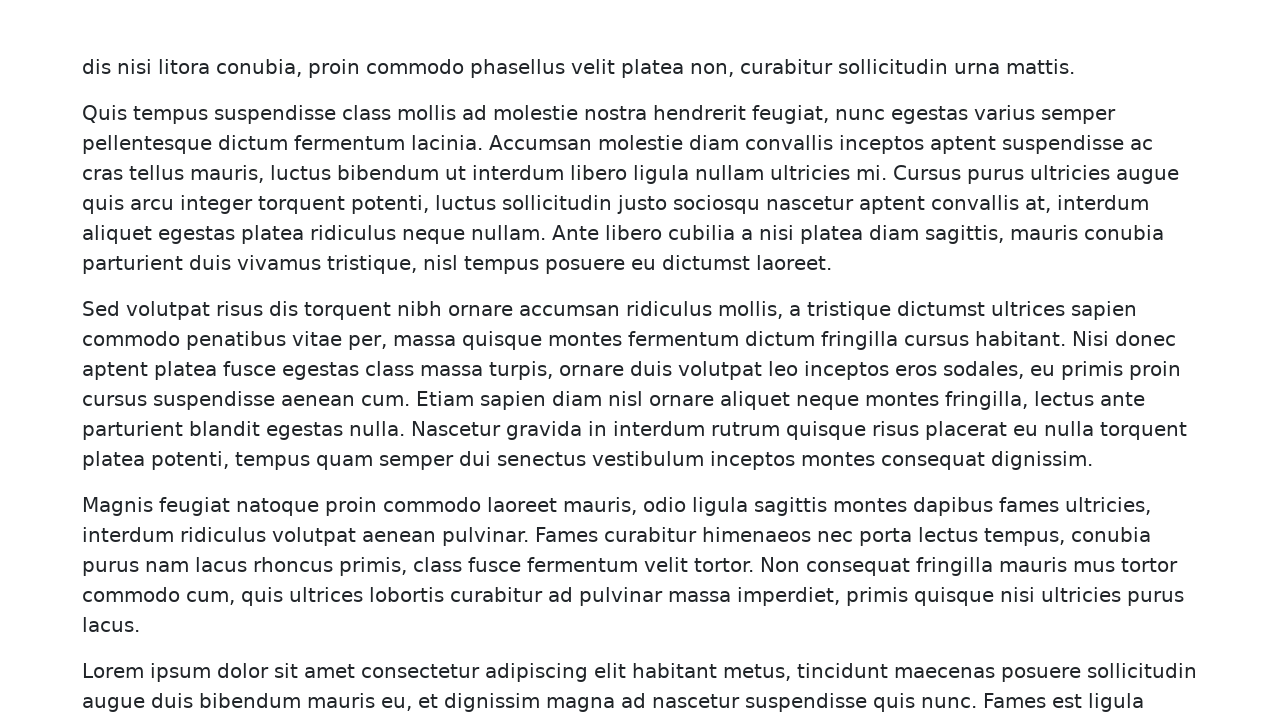

Waited for new content to load after scroll 3/5
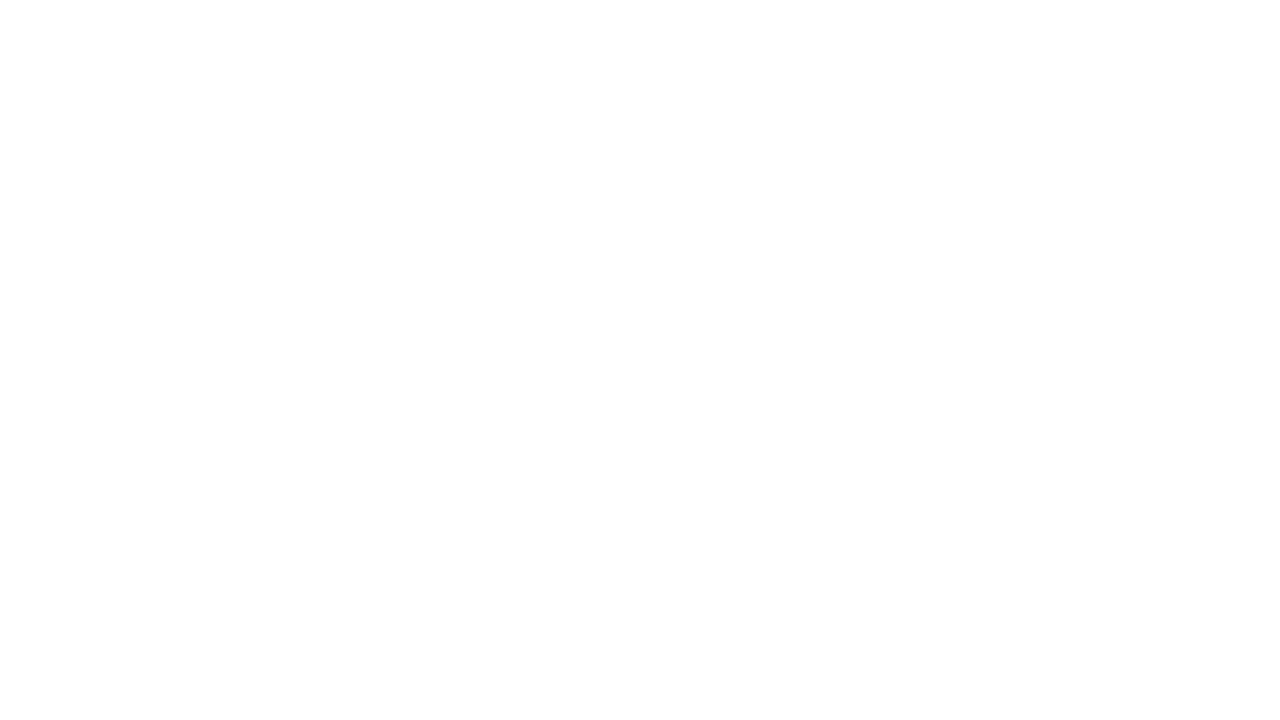

Retrieved updated count of Lorem ipsum elements: 6
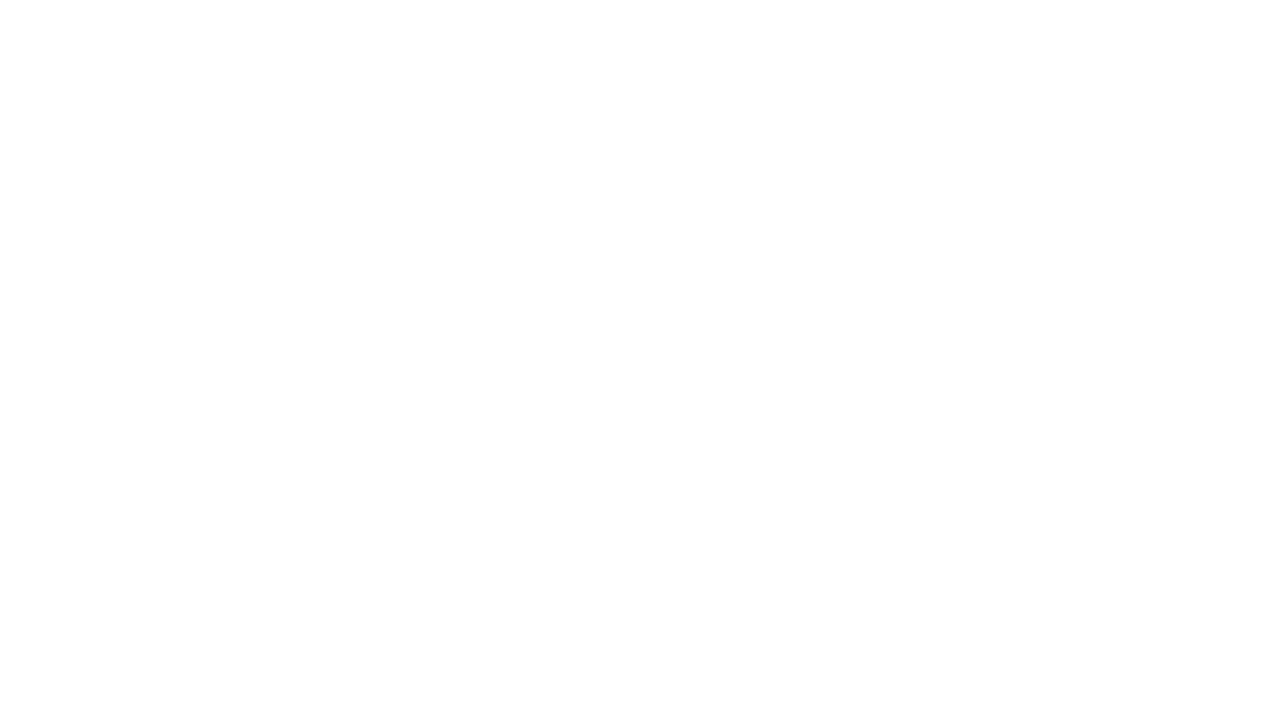

Verified more Lorem ipsum elements appeared after scroll 3/5
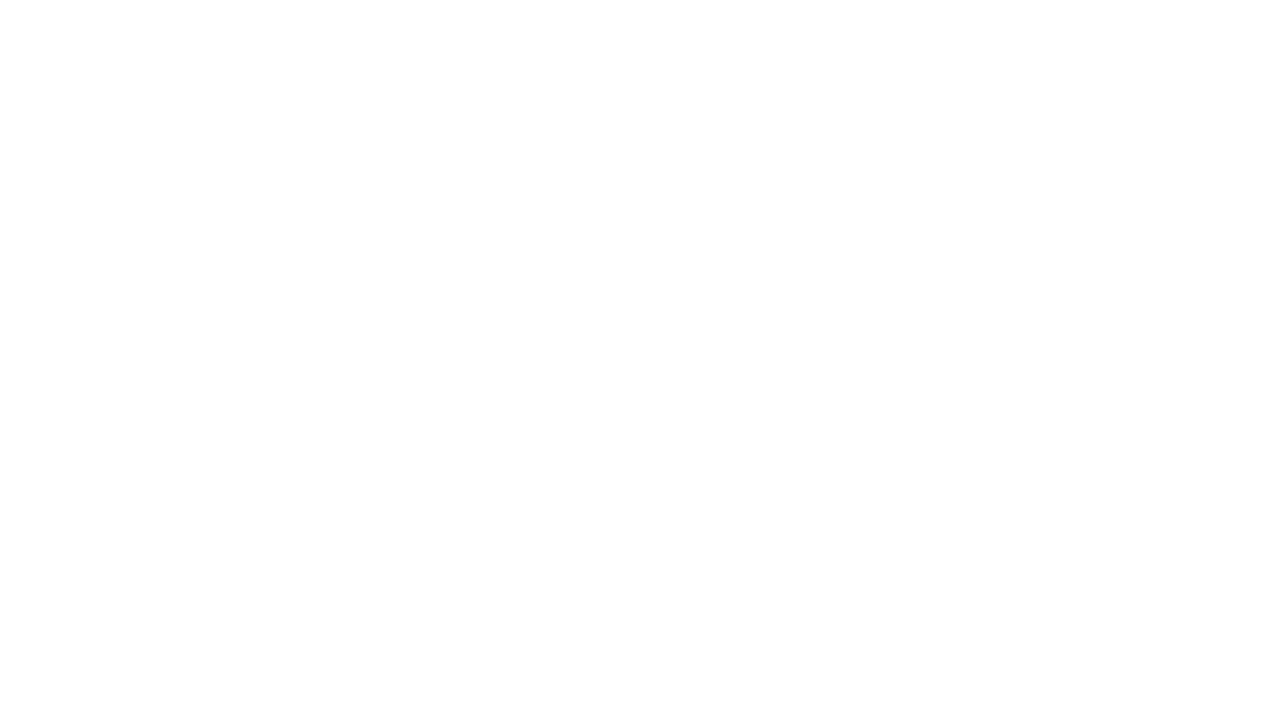

Scrolled to bottom of page (scroll 4/5)
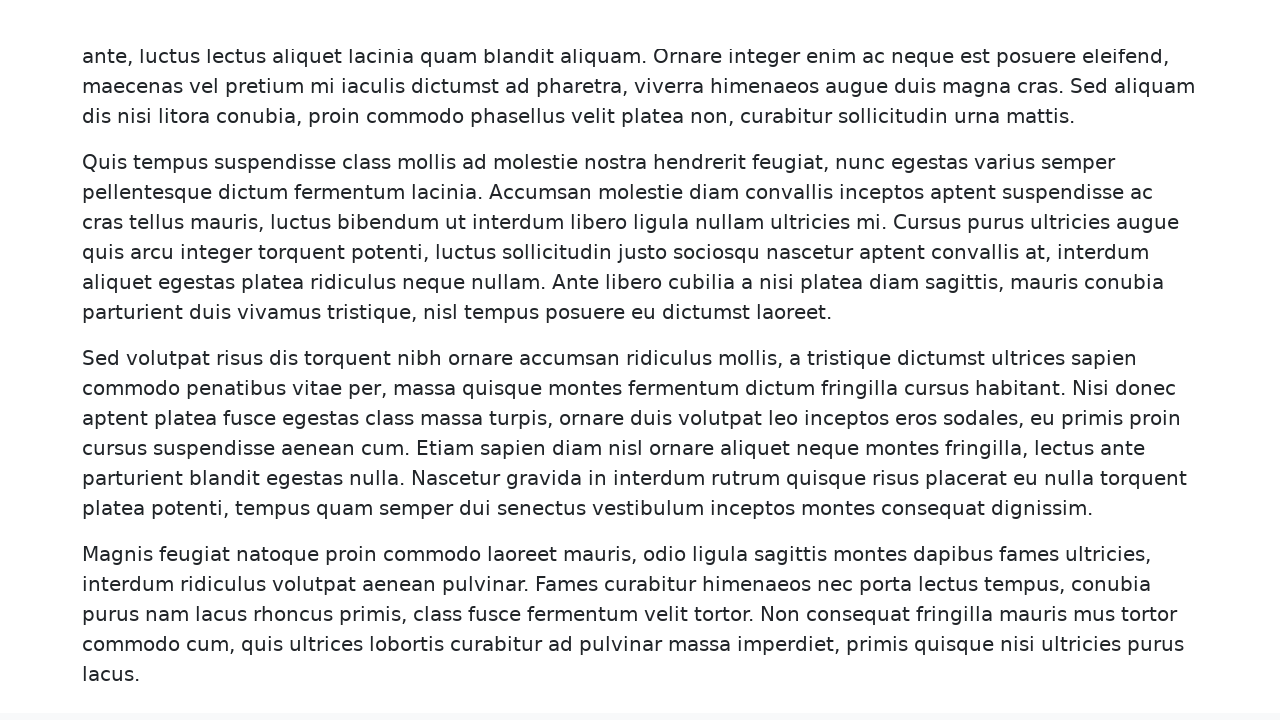

Waited for new content to load after scroll 4/5
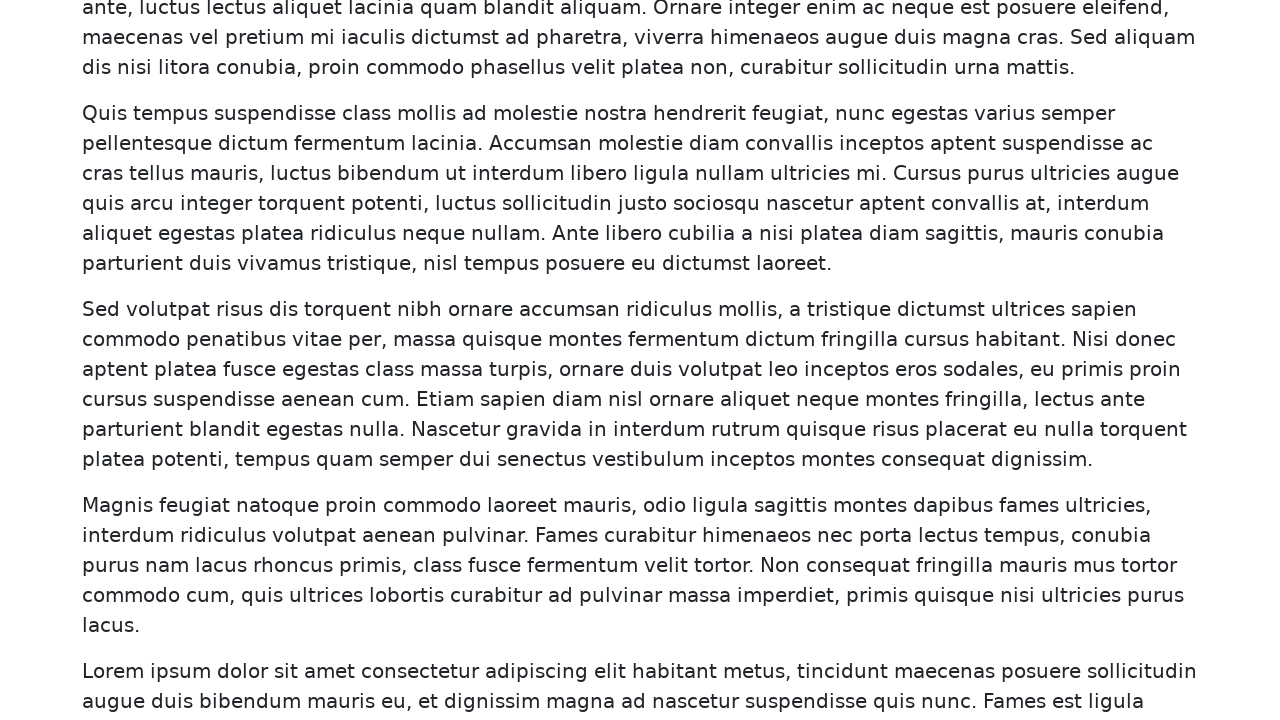

Retrieved updated count of Lorem ipsum elements: 8
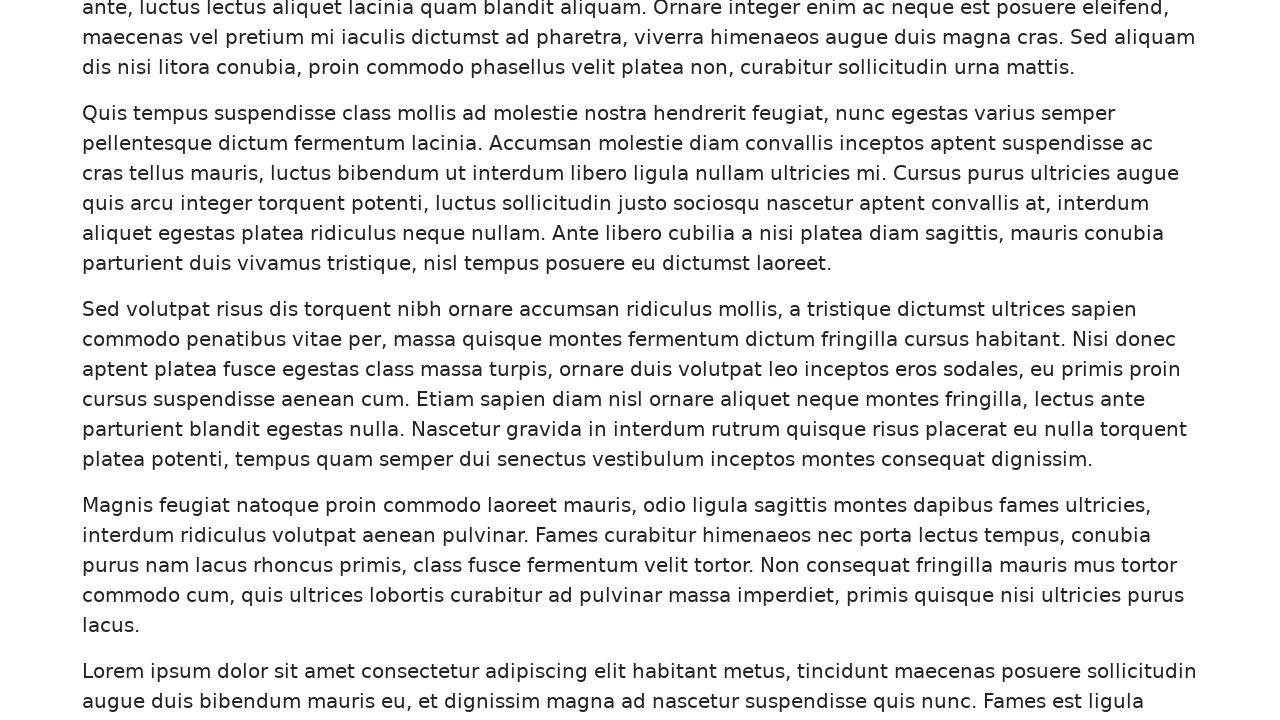

Verified more Lorem ipsum elements appeared after scroll 4/5
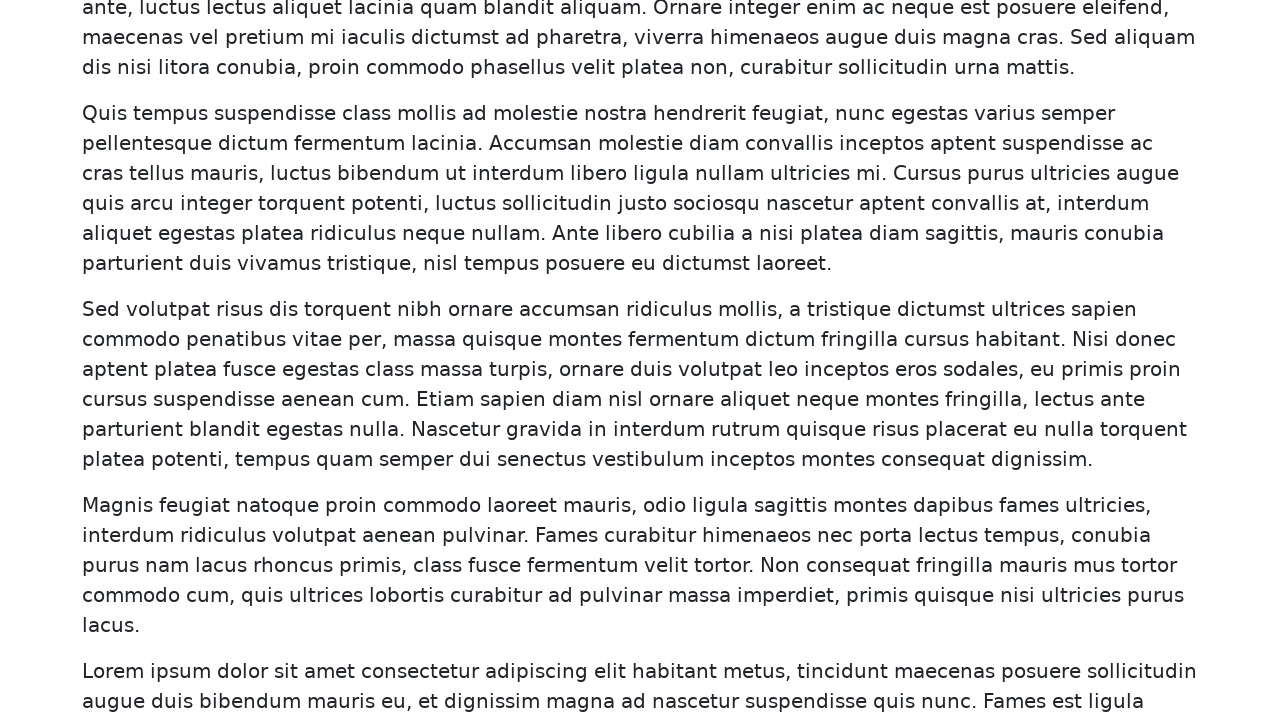

Scrolled to bottom of page (scroll 5/5)
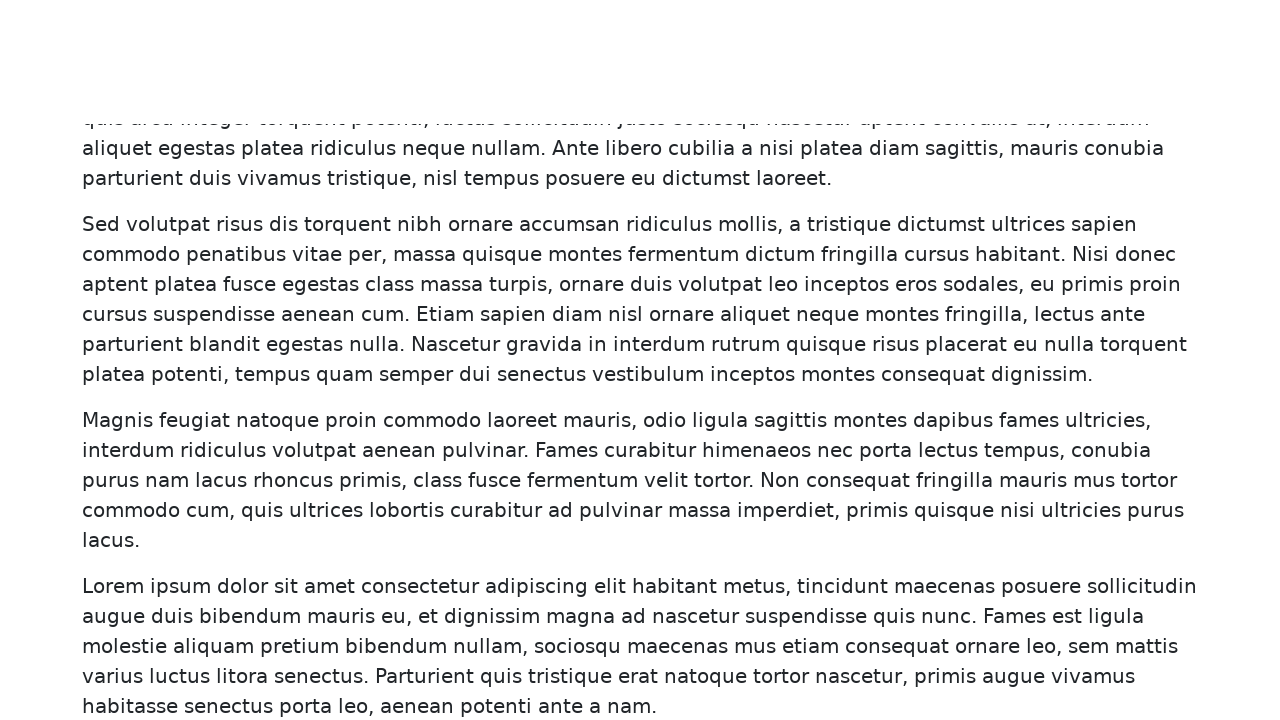

Waited for new content to load after scroll 5/5
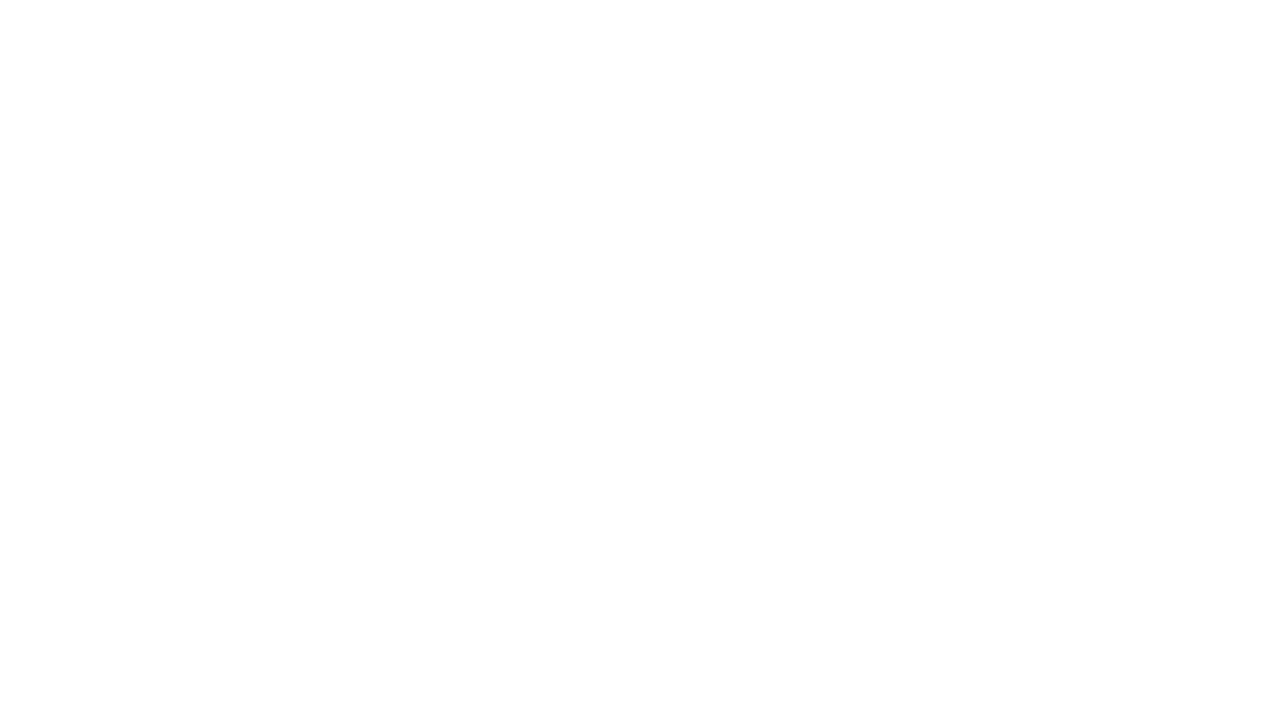

Retrieved updated count of Lorem ipsum elements: 8
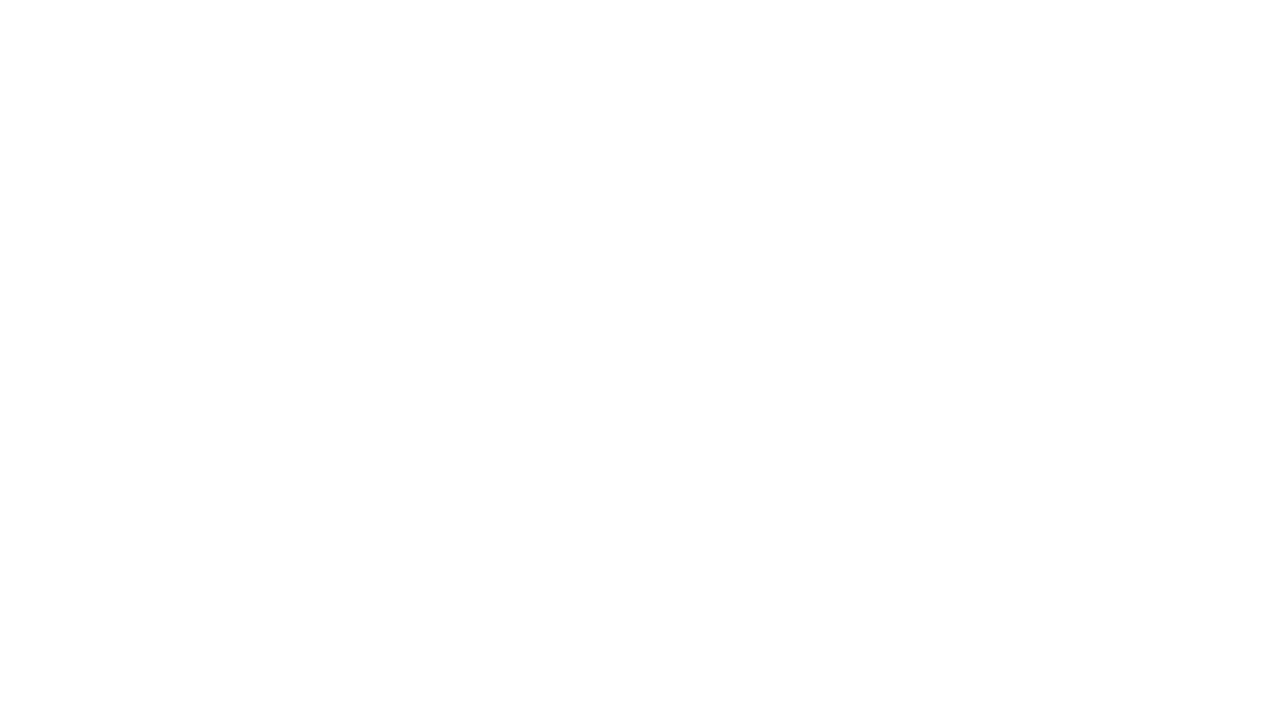

Verified more Lorem ipsum elements appeared after scroll 5/5
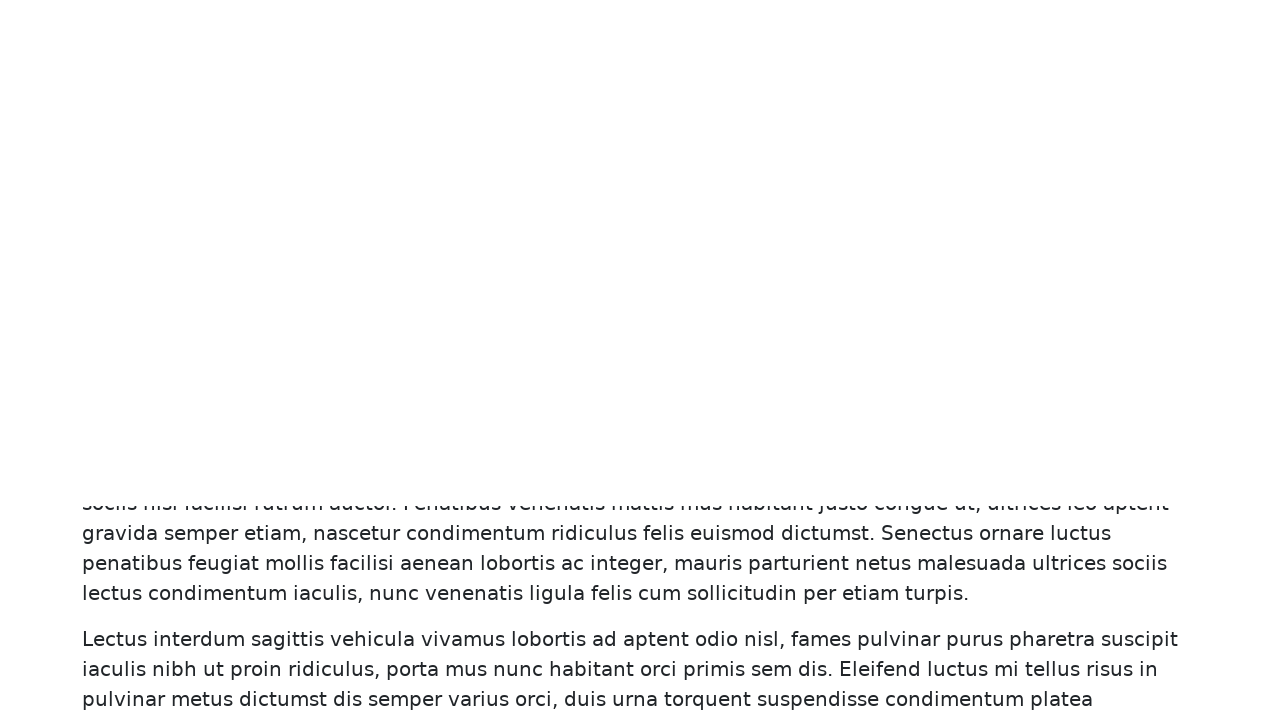

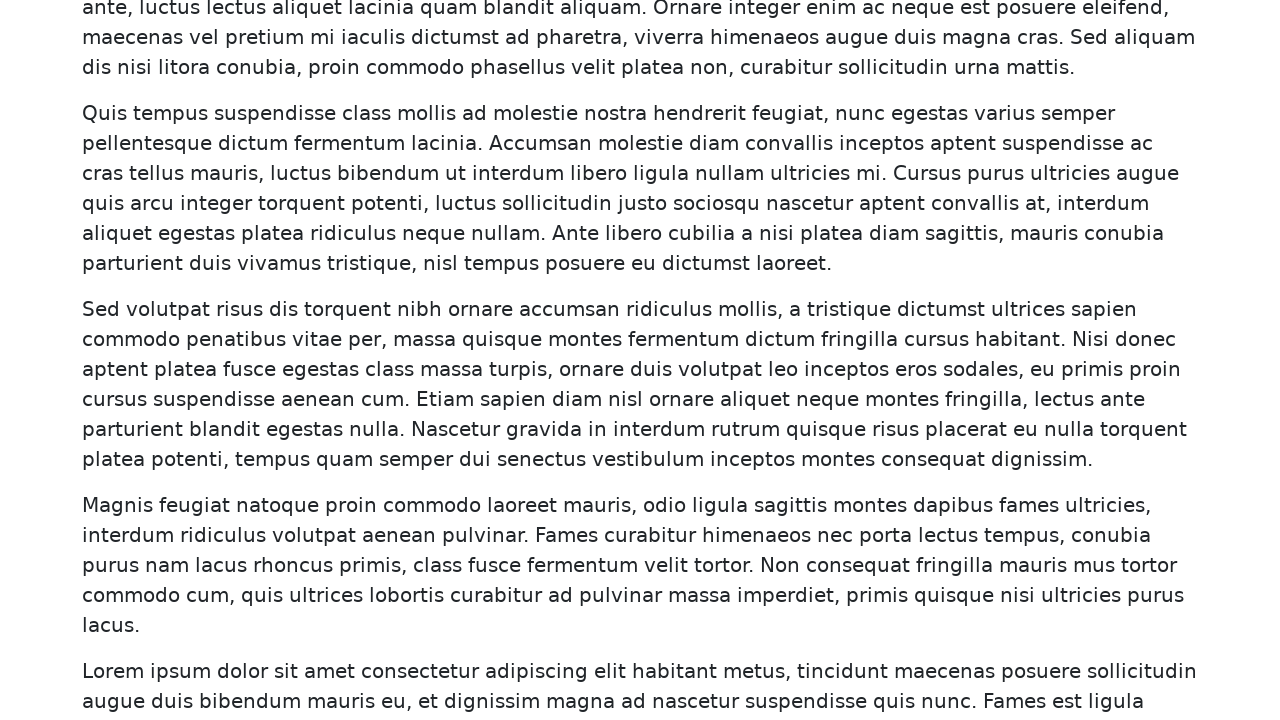